Tests clicking a hidden element with id clickthis

Starting URL: https://obstaclecourse.tricentis.com/Obstacles/66666

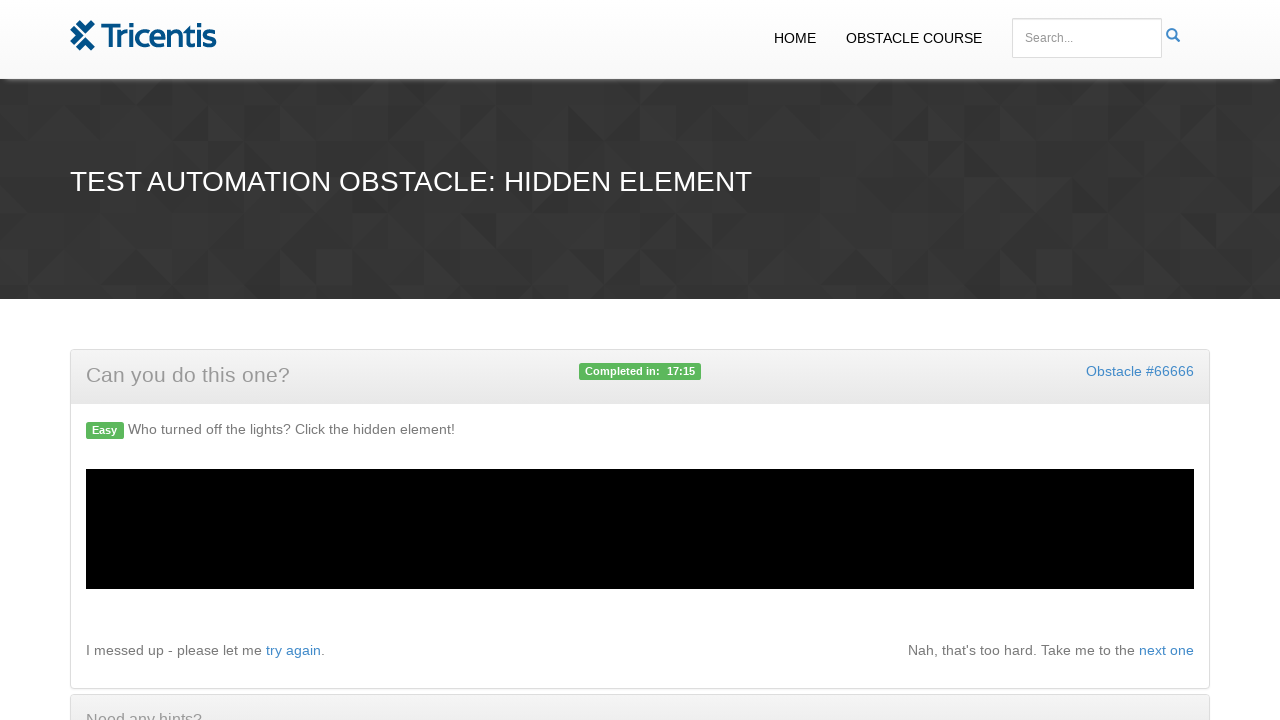

Force clicked hidden element with id 'clickthis' at (704, 586) on #clickthis
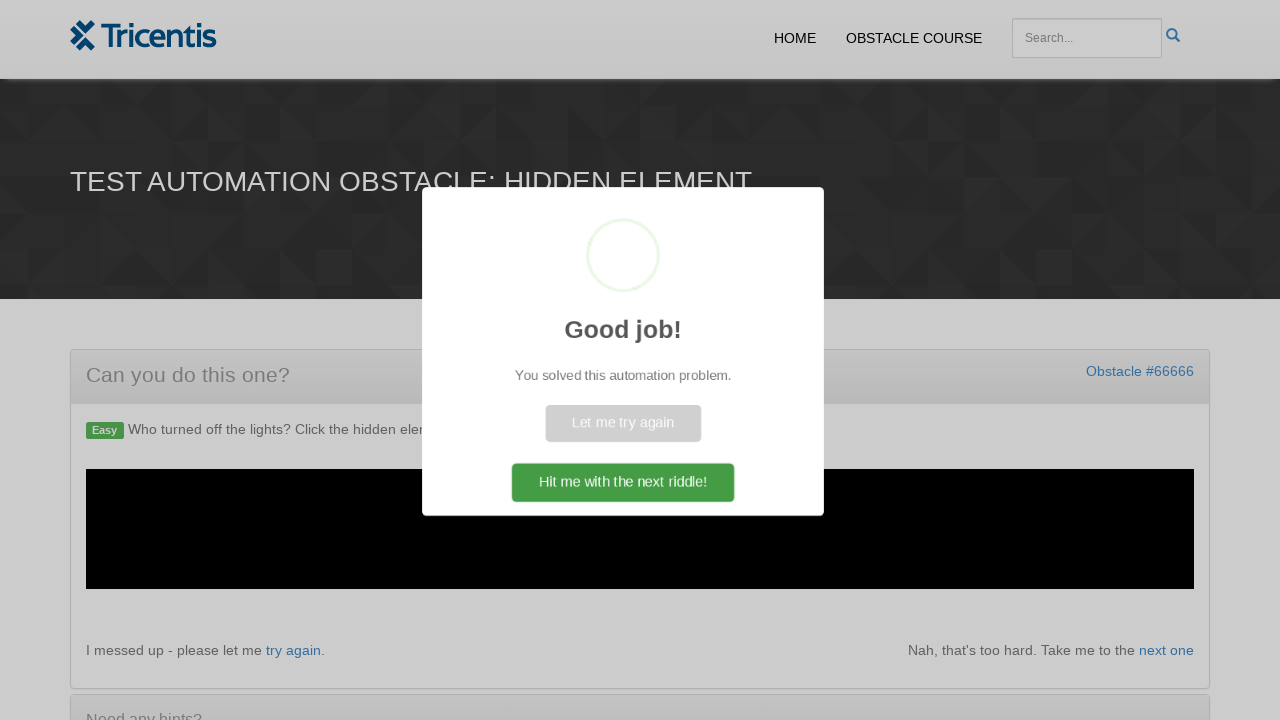

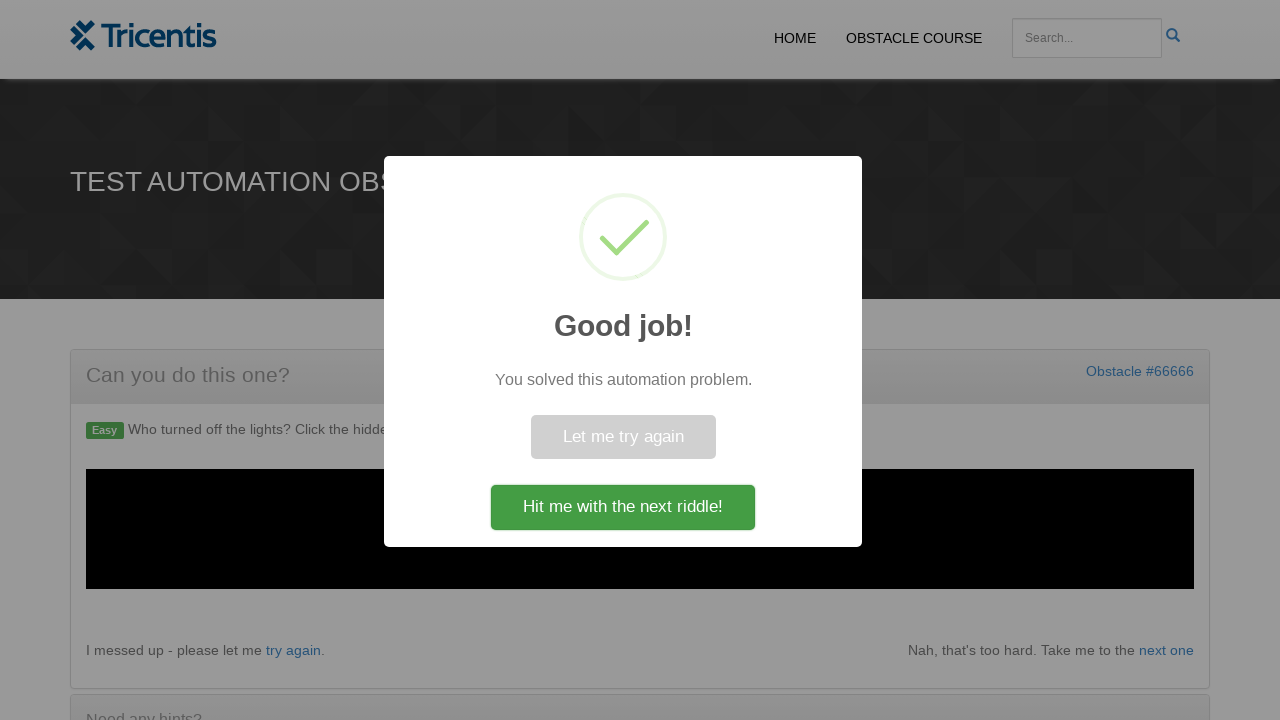